Tests toggling a todo item's completed state on and off

Starting URL: https://todomvc.com/examples/react/dist/

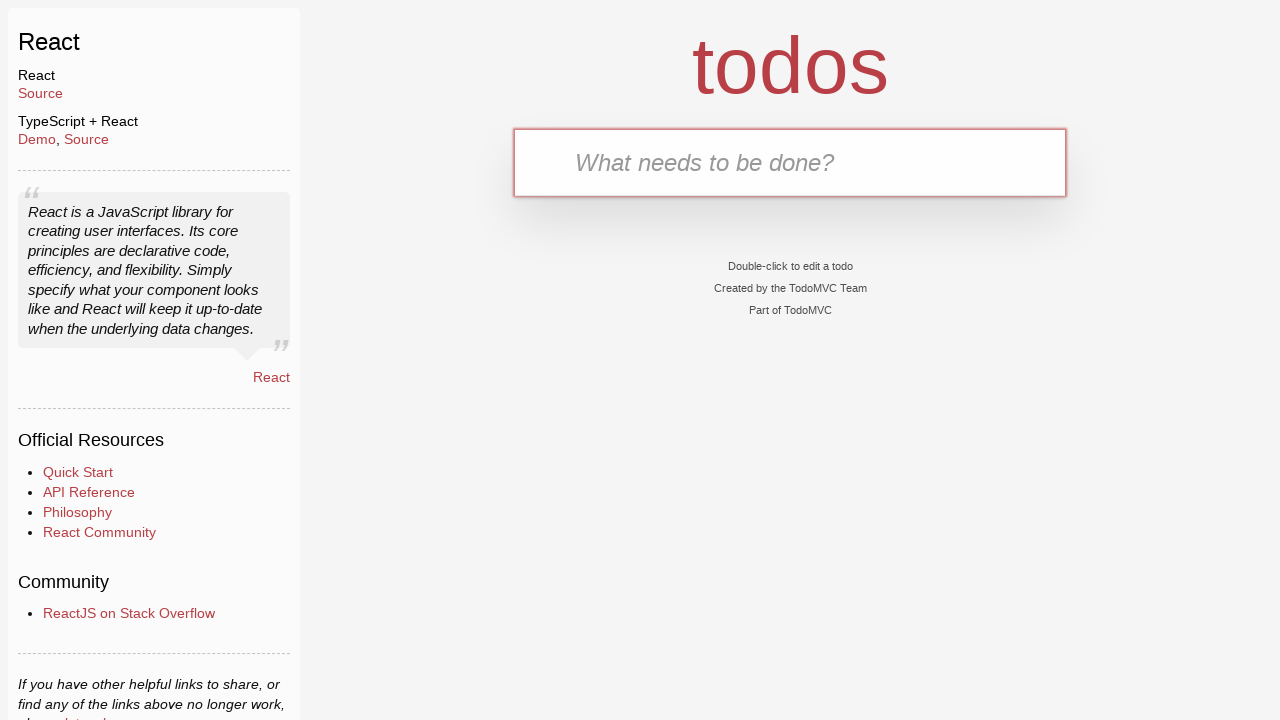

Waited for new todo input field to be visible
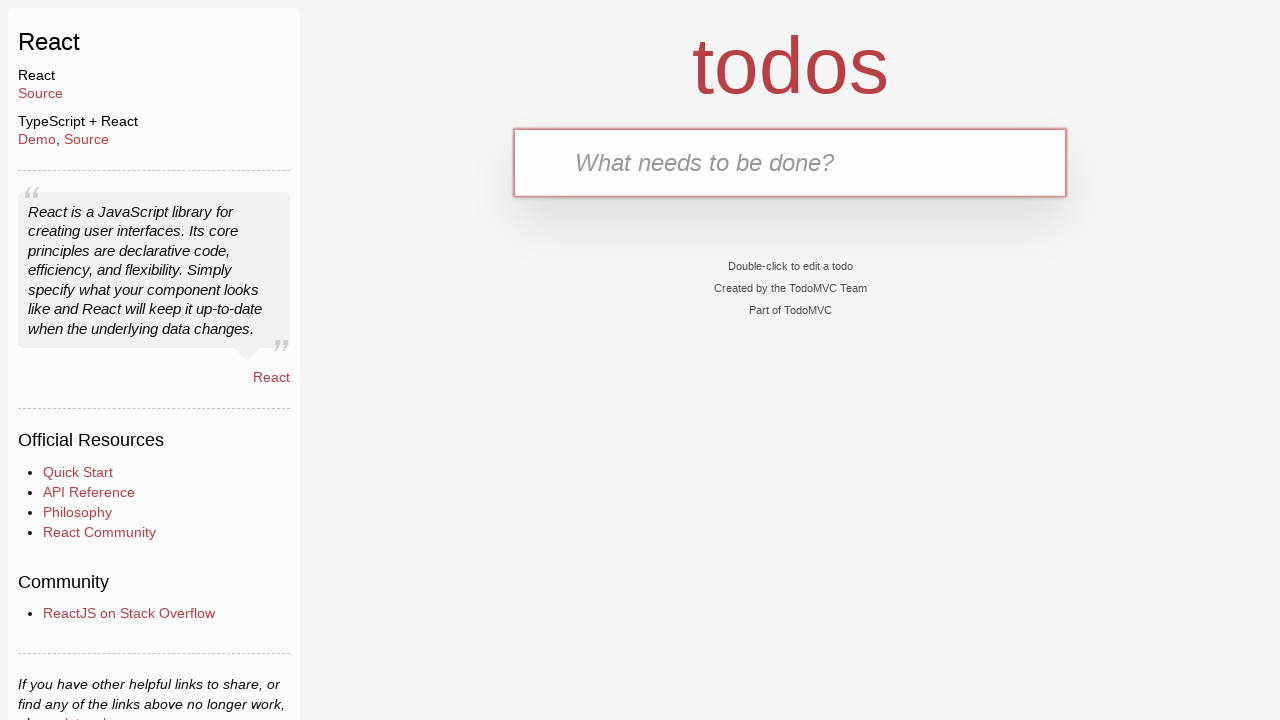

Filled new todo input with 'aaa' on input.new-todo
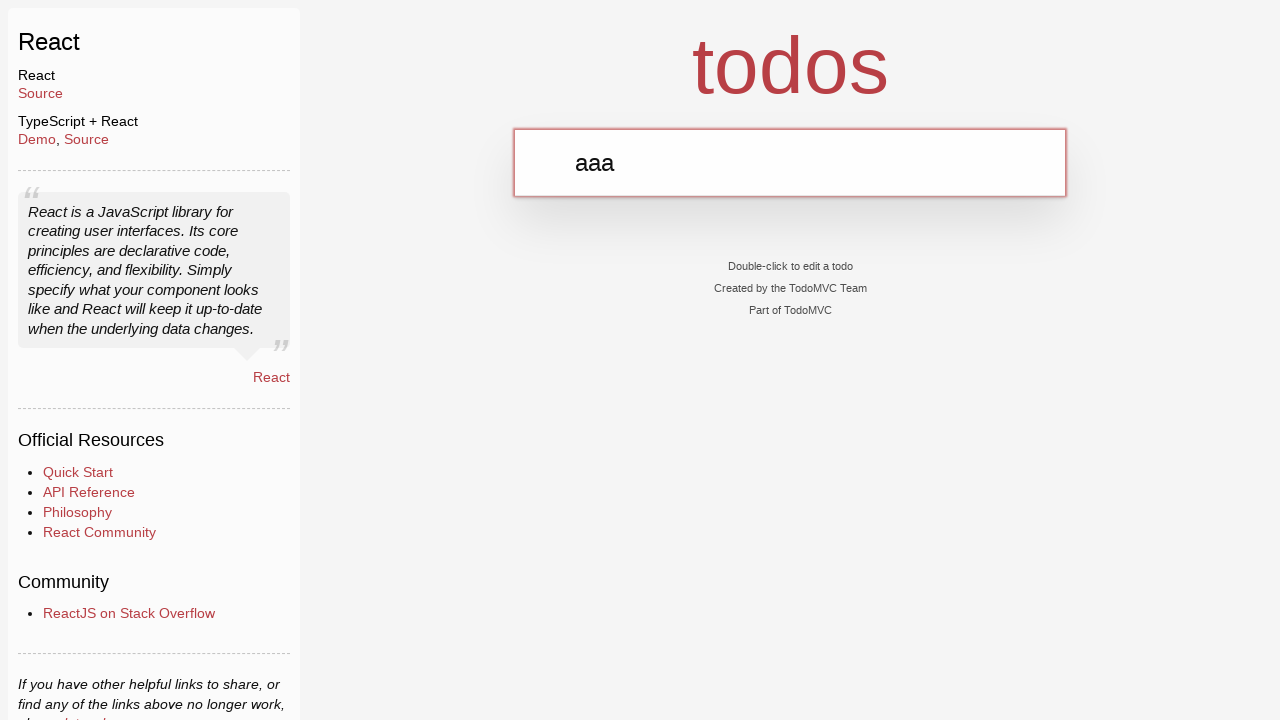

Pressed Enter to create new todo item on input.new-todo
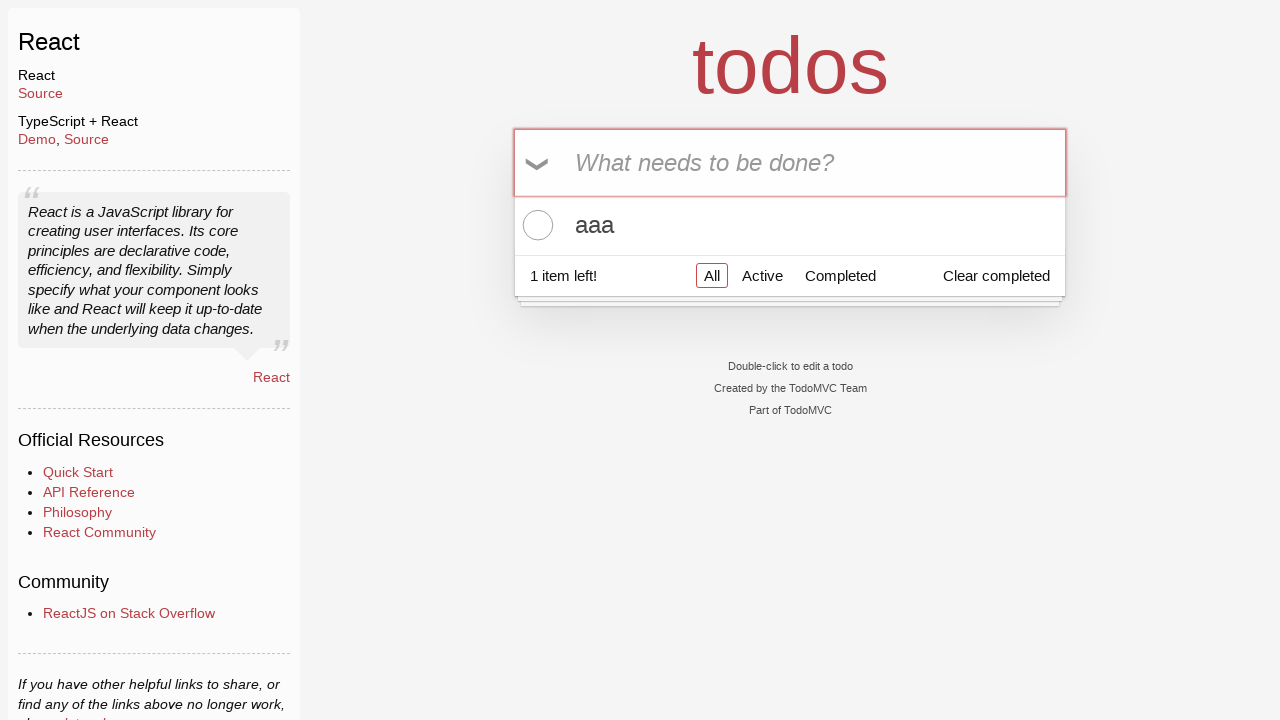

Verified that 1 item is left in todo list
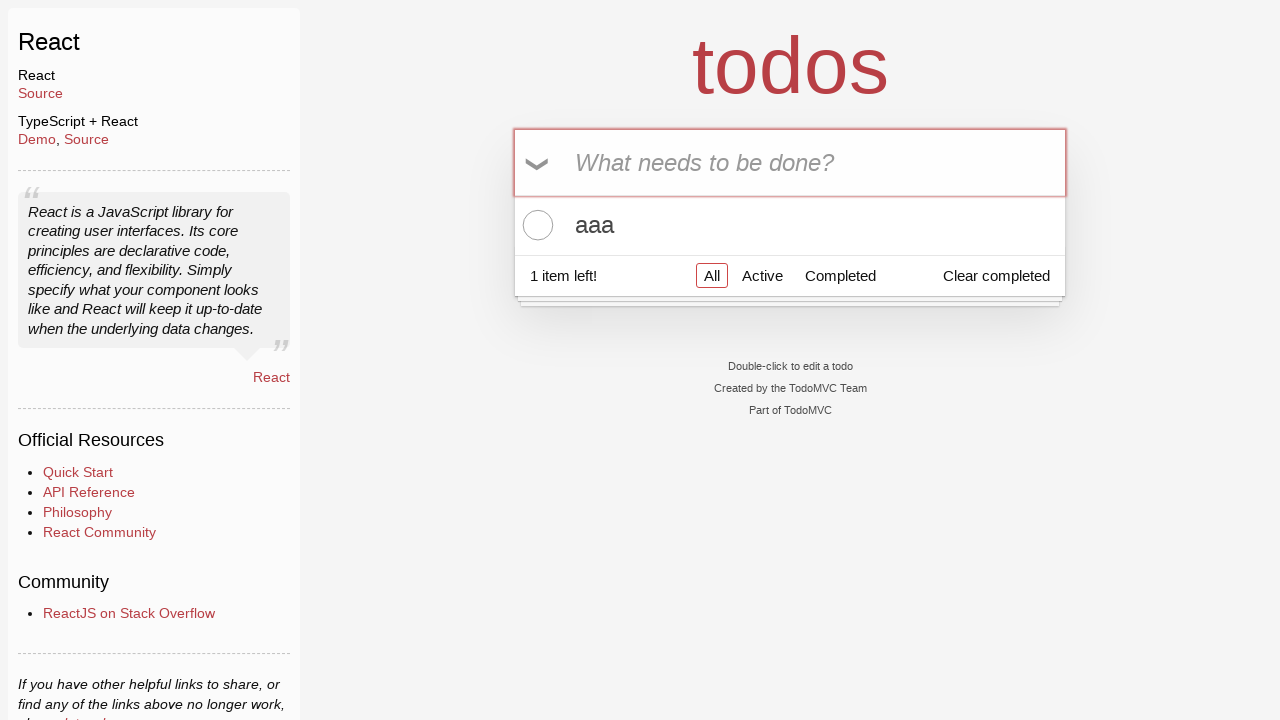

Clicked checkbox to mark 'aaa' todo as completed at (535, 225) on xpath=//li[.//label[contains(text(), 'aaa')]]//input[@class='toggle']
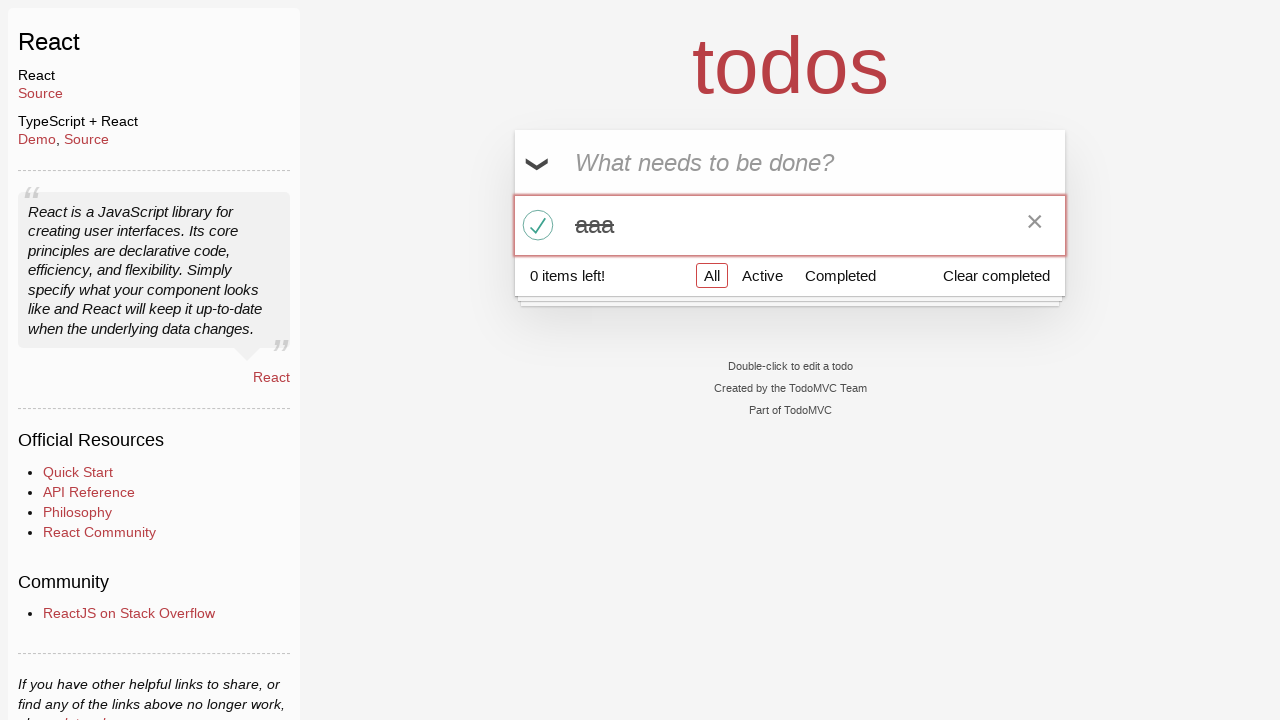

Verified that 0 items are left (all completed)
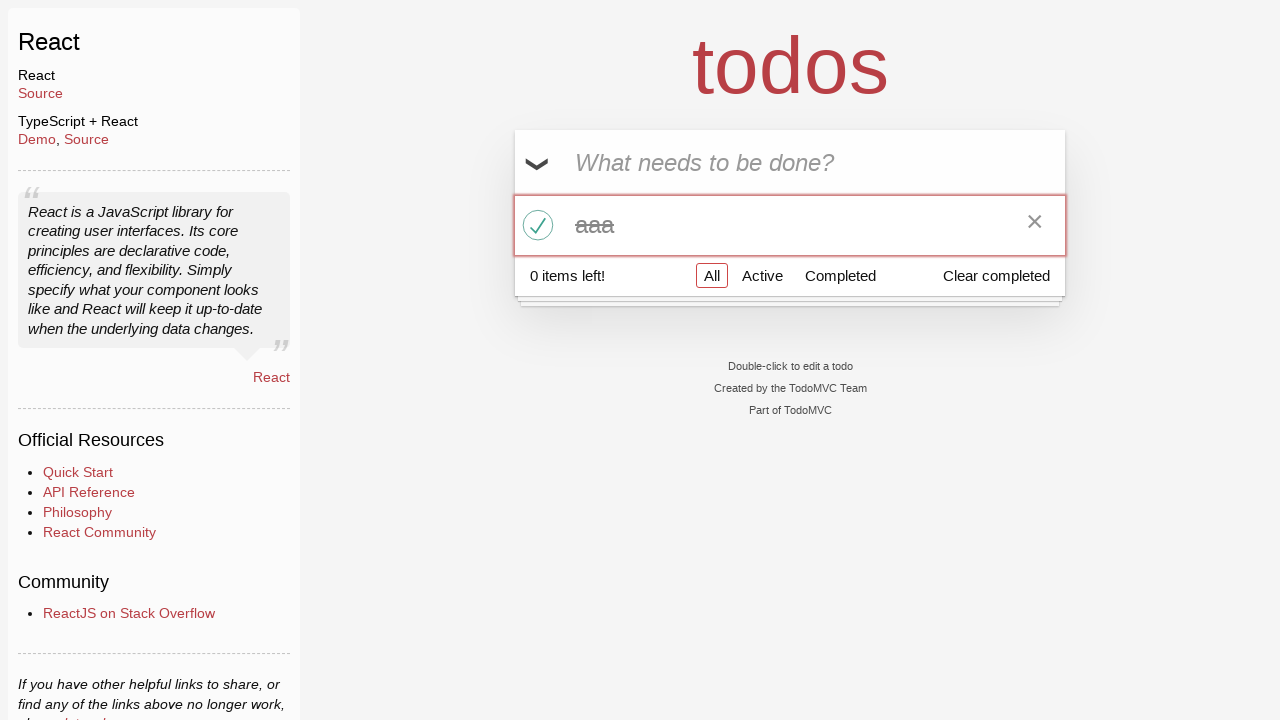

Clicked checkbox to mark 'aaa' todo as active again at (535, 225) on xpath=//li[.//label[contains(text(), 'aaa')]]//input[@class='toggle']
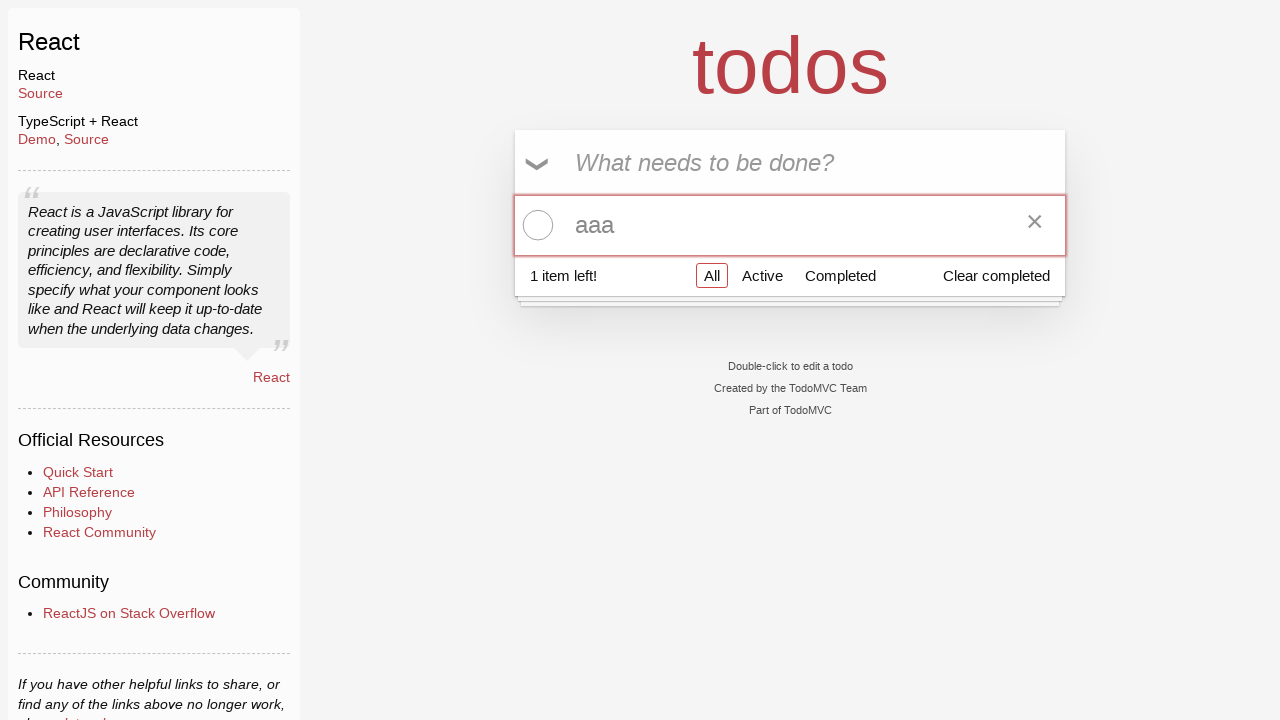

Verified that 1 item is left again (toggled back to active)
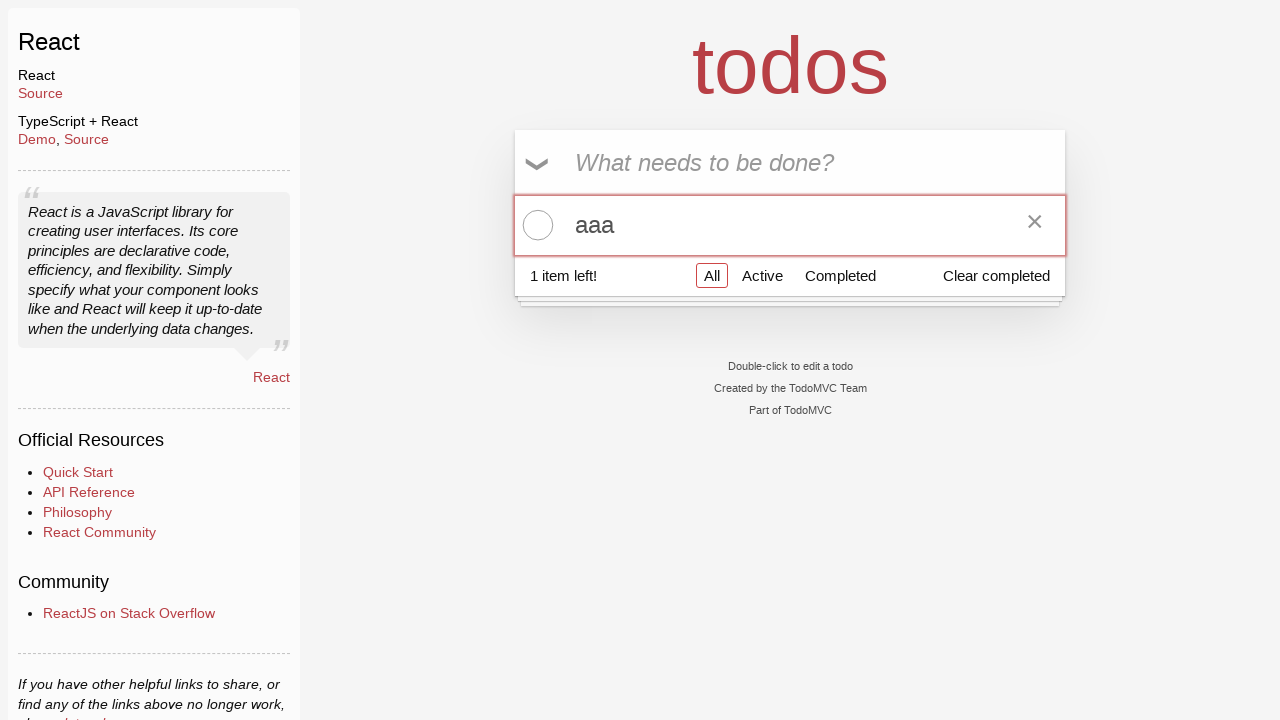

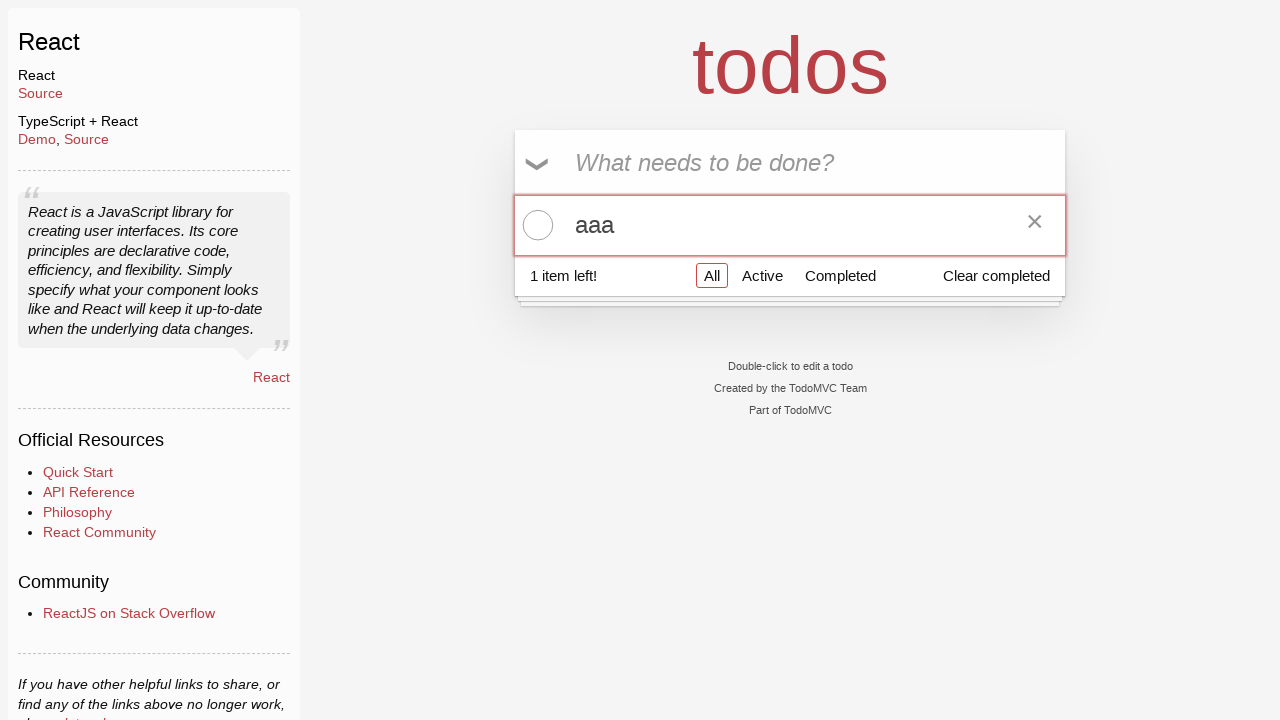